Tests a slow calculator web app by clicking buttons to perform the calculation 1 + 3 and verifying the result displays 4

Starting URL: https://bonigarcia.dev/selenium-webdriver-java/slow-calculator.html

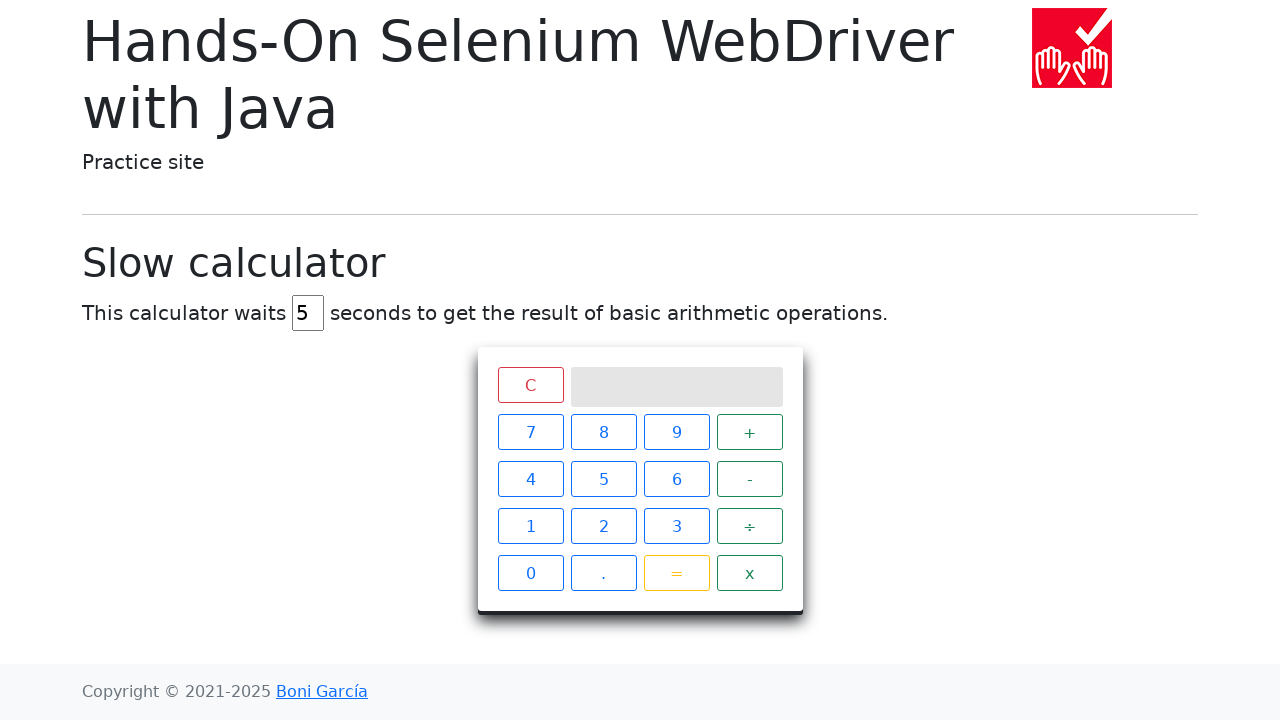

Clicked button '1' on the calculator at (530, 526) on xpath=//span[text()='1']
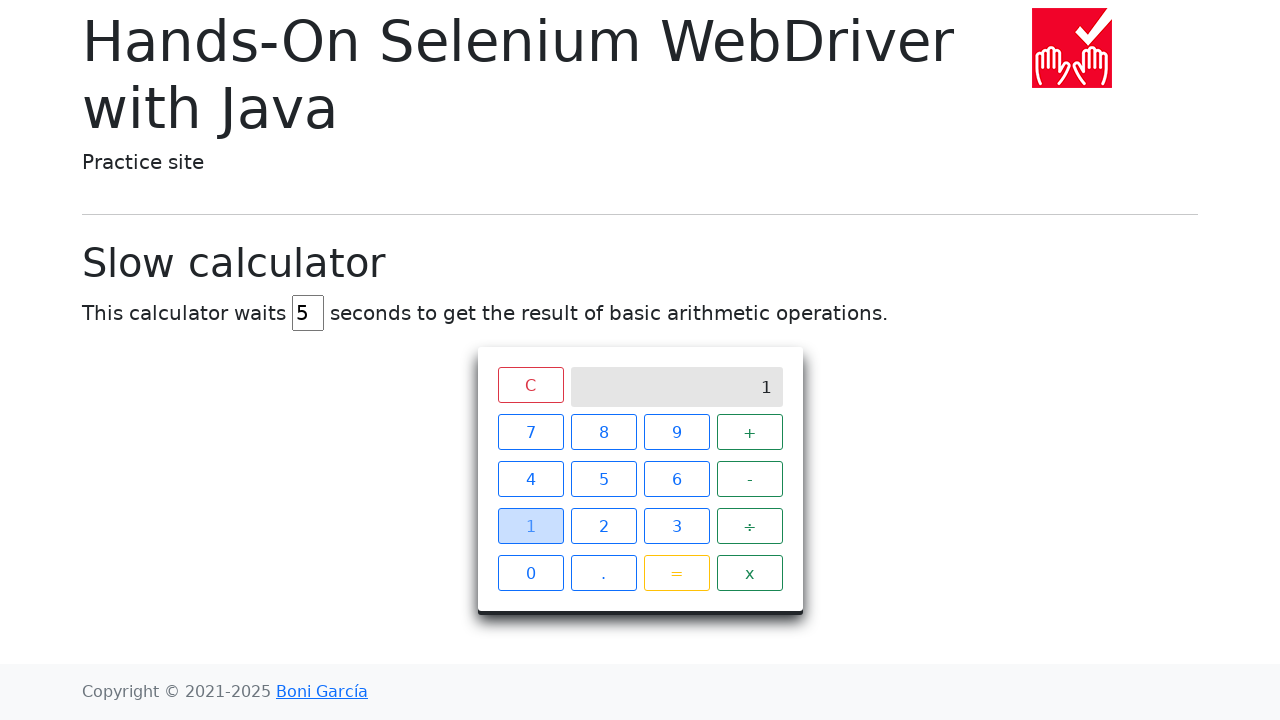

Clicked button '+' on the calculator at (750, 432) on xpath=//span[text()='+']
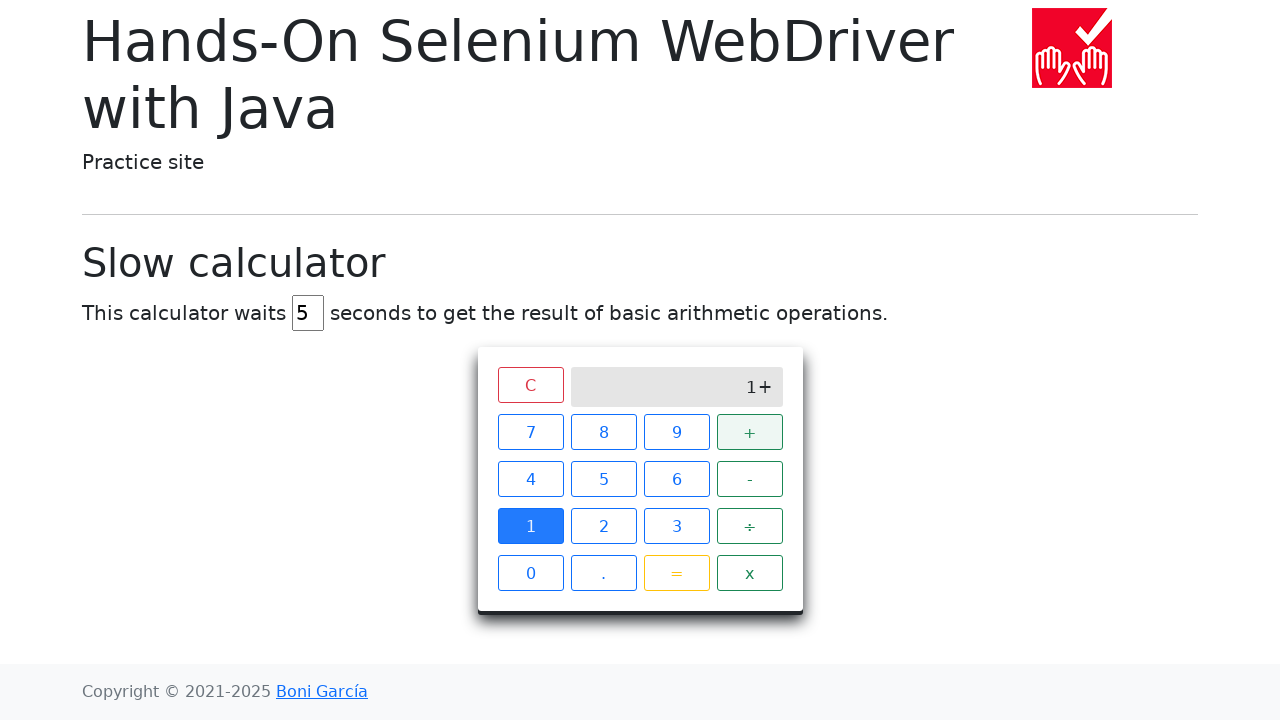

Clicked button '3' on the calculator at (676, 526) on xpath=//span[text()='3']
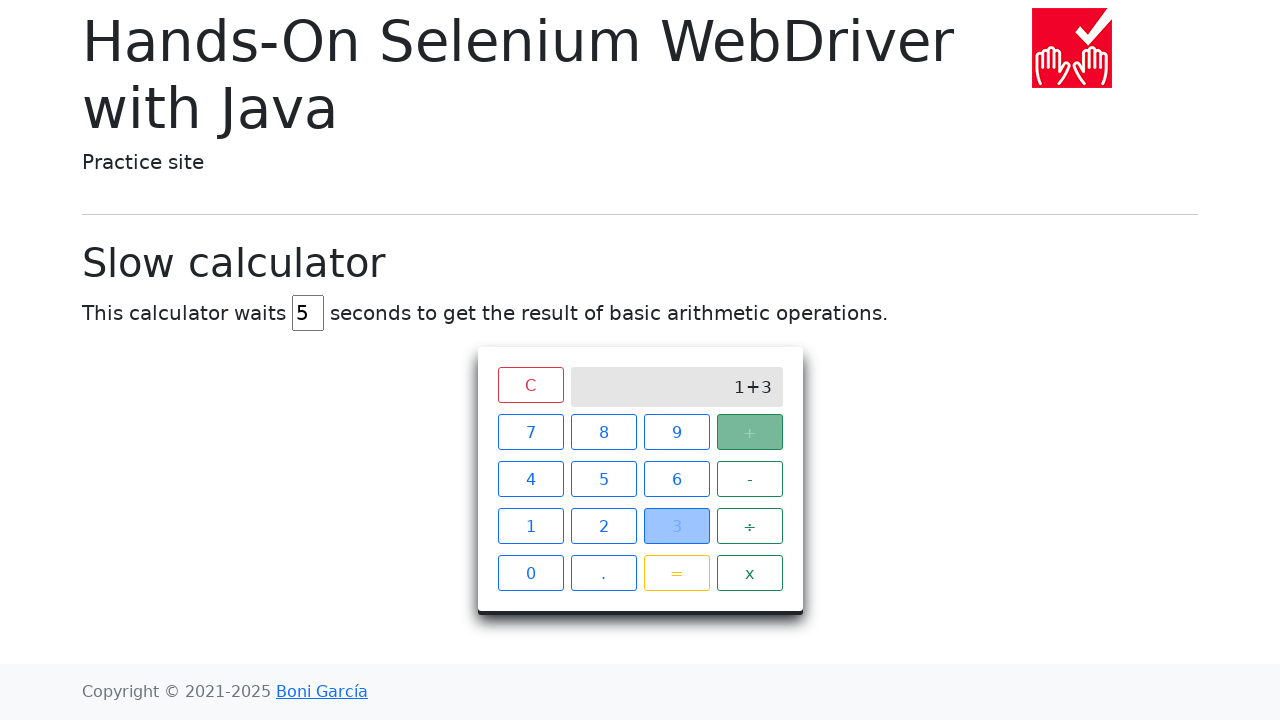

Clicked button '=' to calculate the result at (676, 573) on xpath=//span[text()='=']
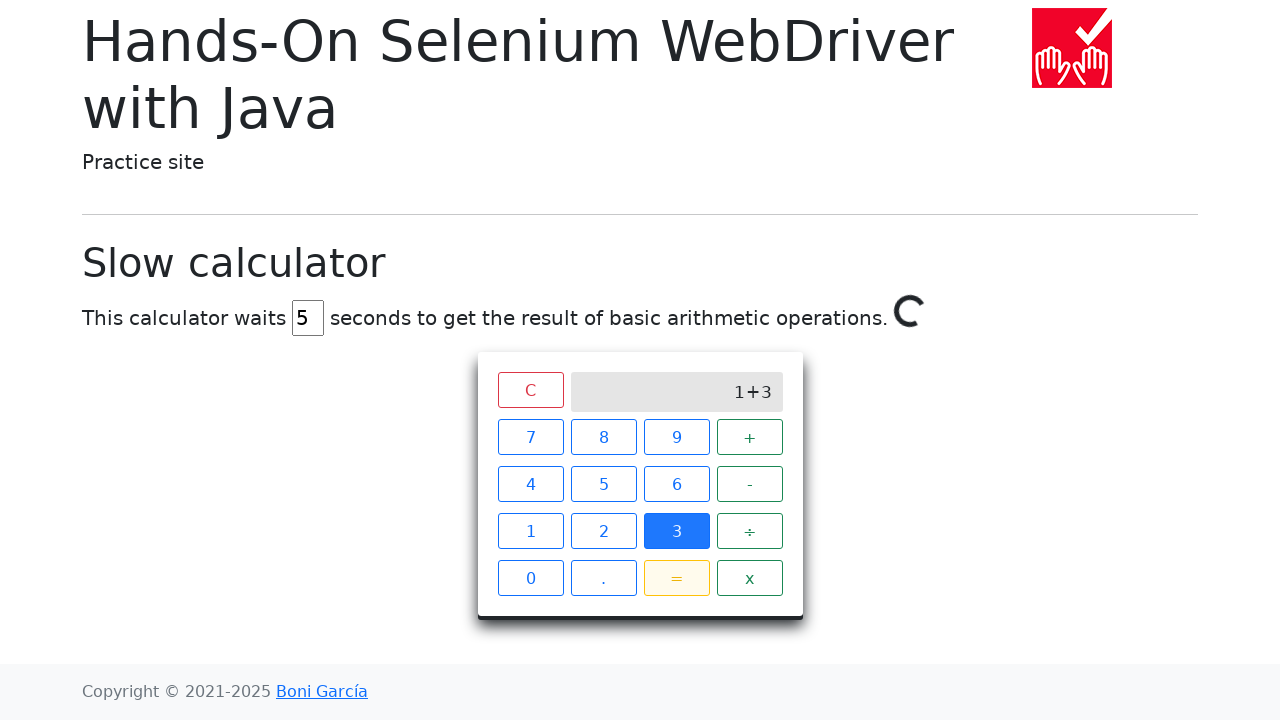

Calculator displayed result '4' on screen
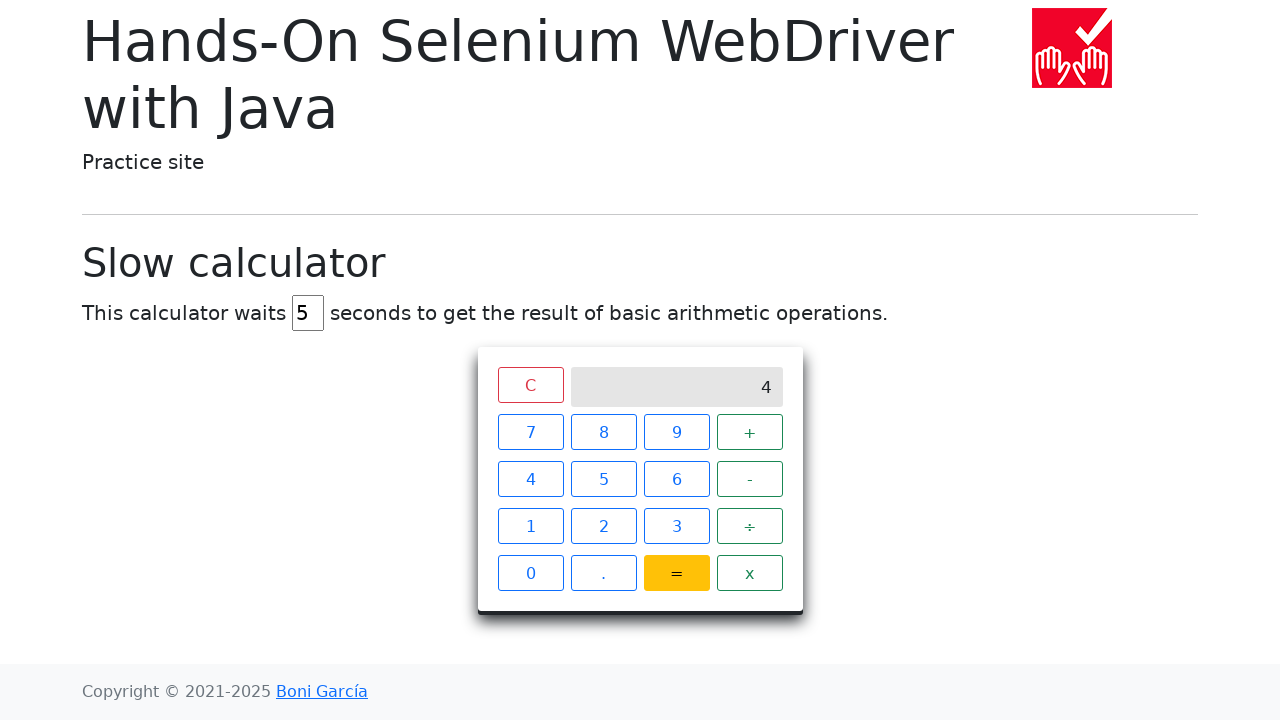

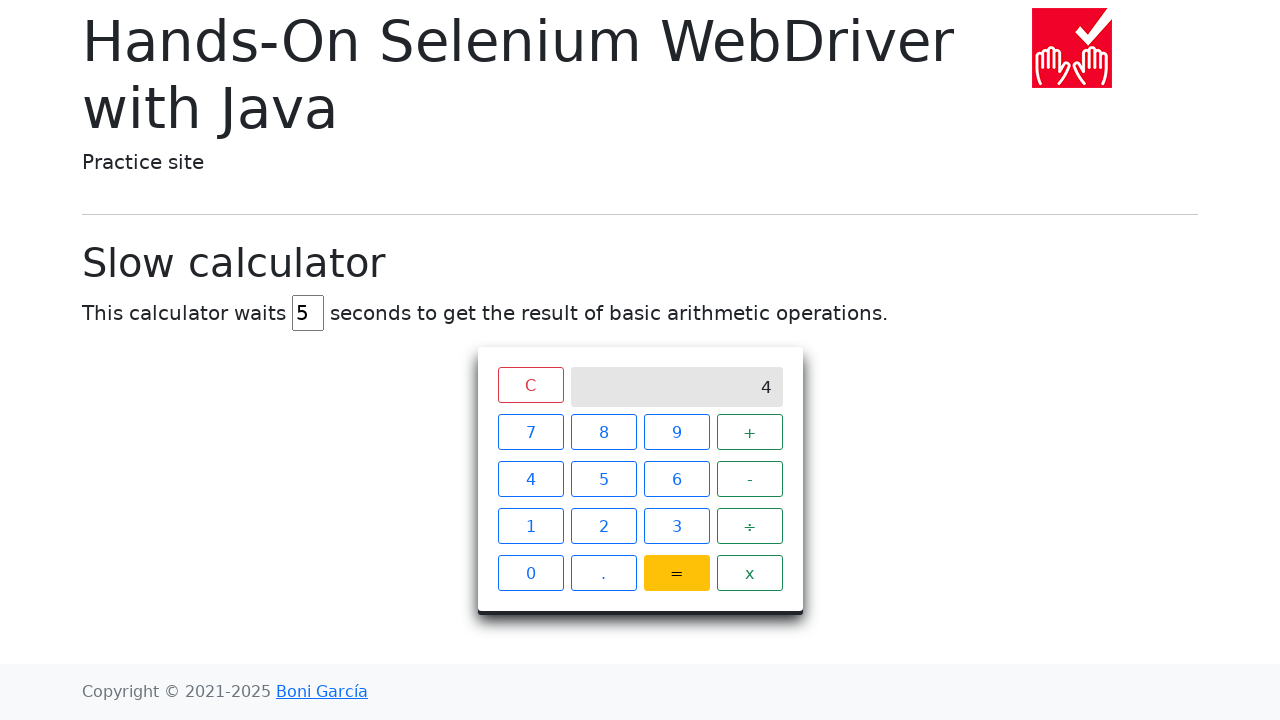